Tests XHTTP messages page by waiting for the message count status to display and verifying it shows zero messages

Starting URL: https://testpages.eviltester.com/styled/sync/xhttp-messages.html

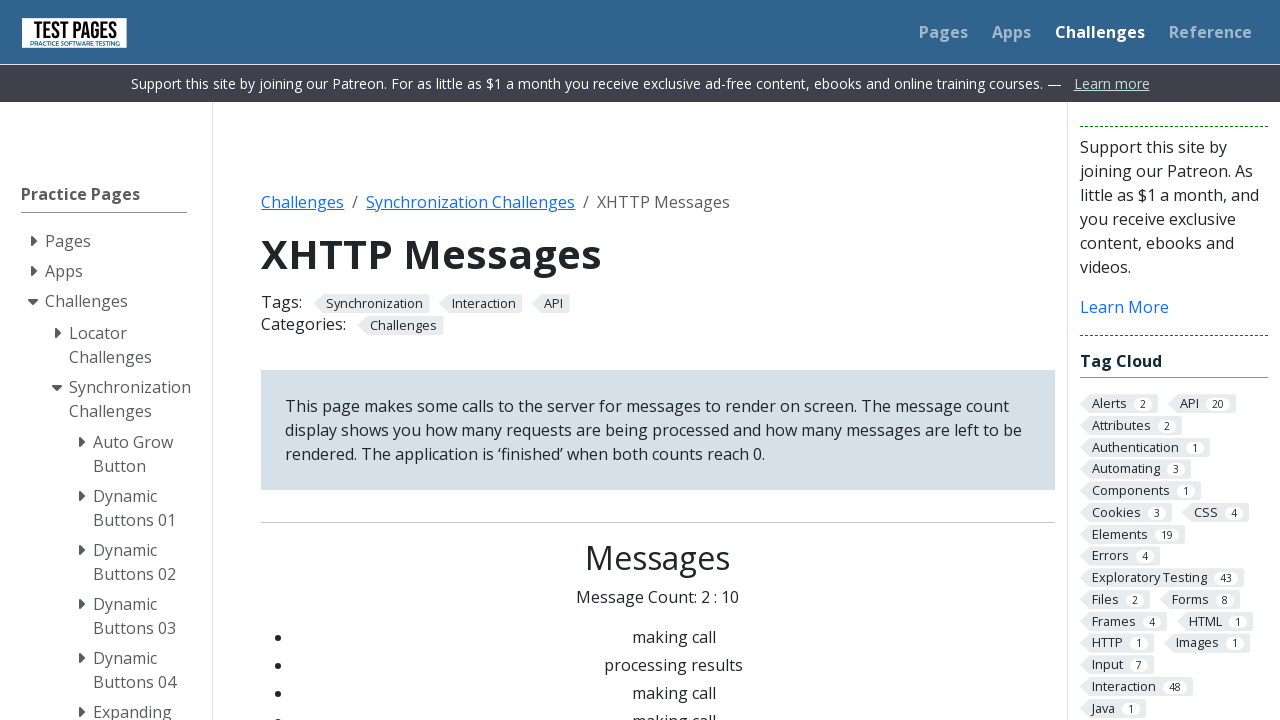

Navigated to XHTTP messages test page
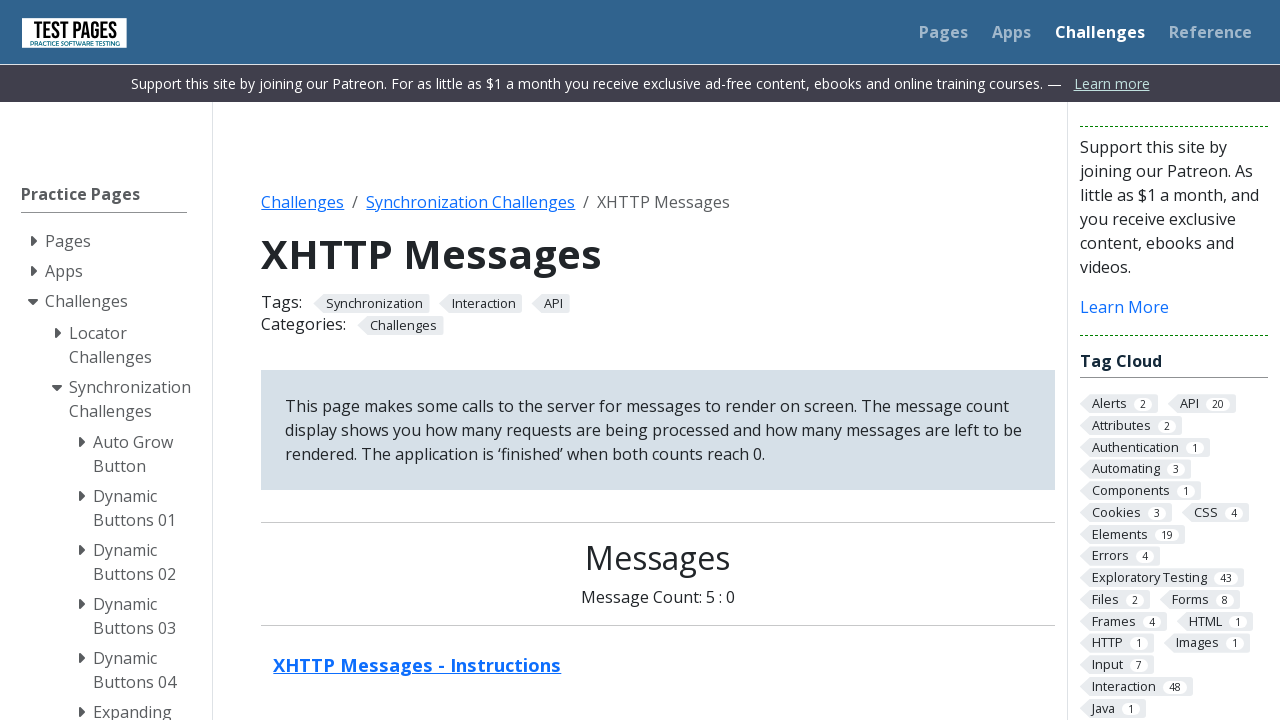

Message status element is present in the DOM
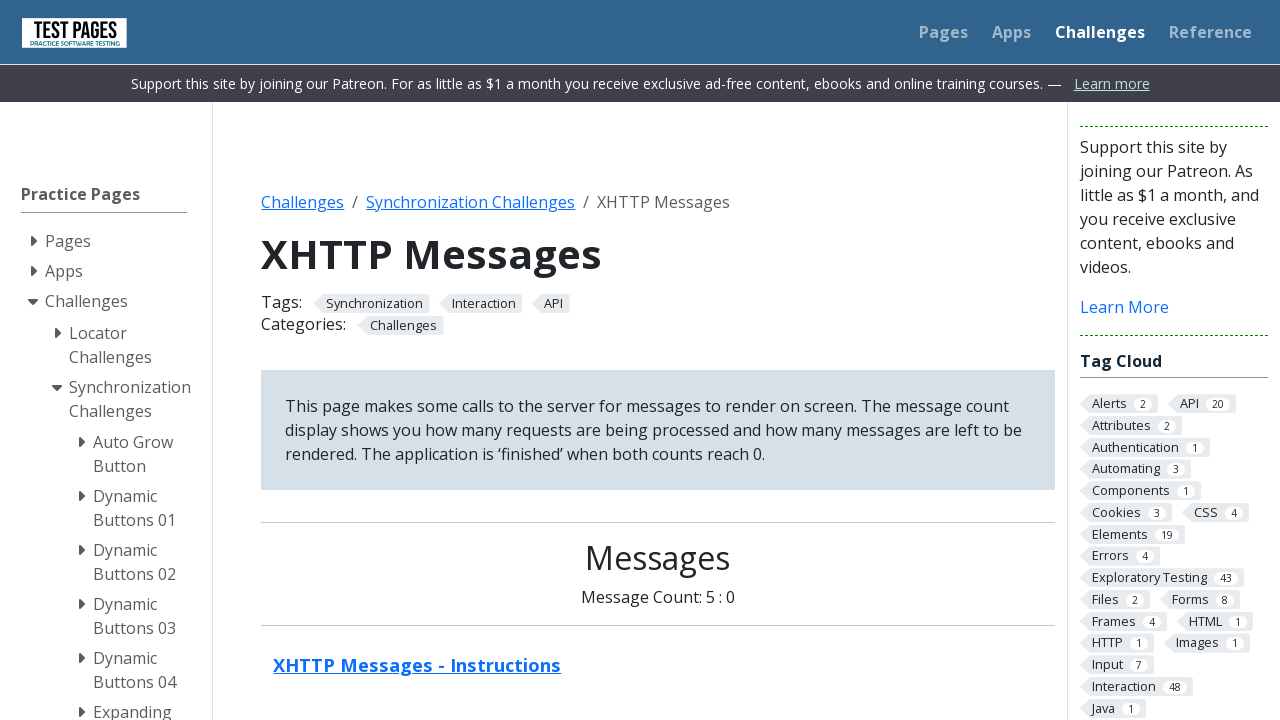

Message count status displayed 'Message Count: 0 : 0'
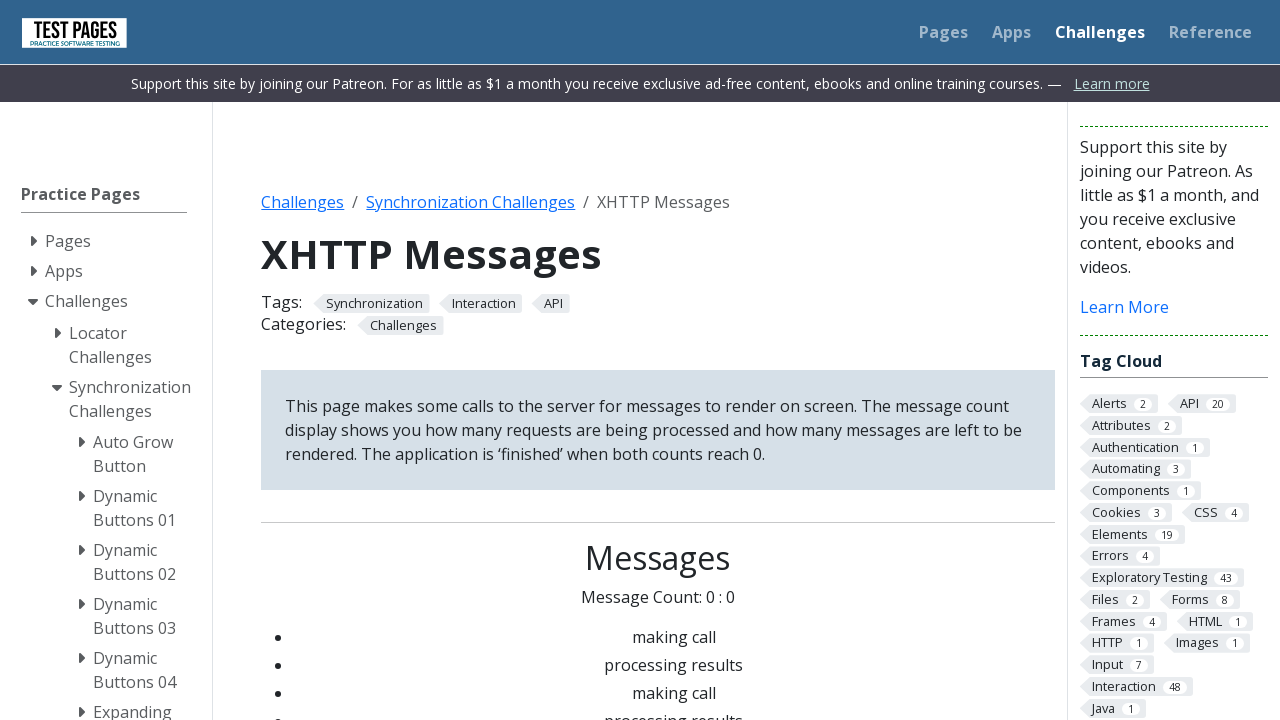

Verified message count is zero
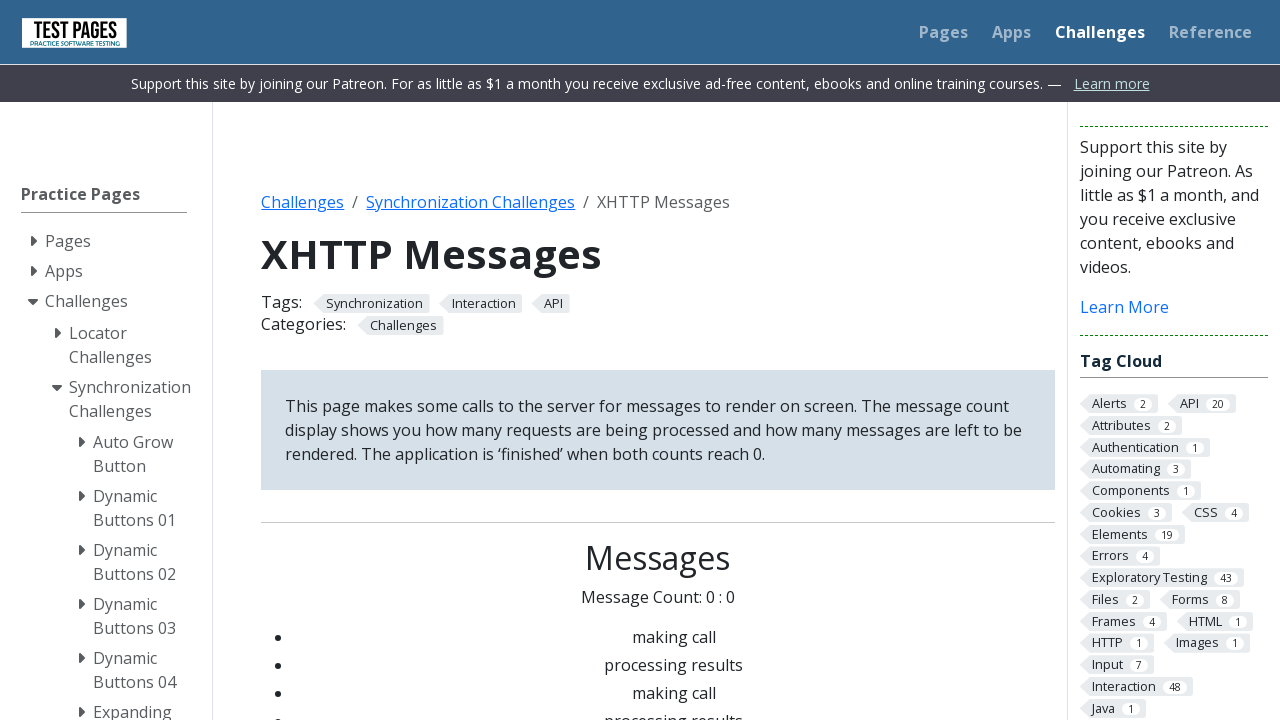

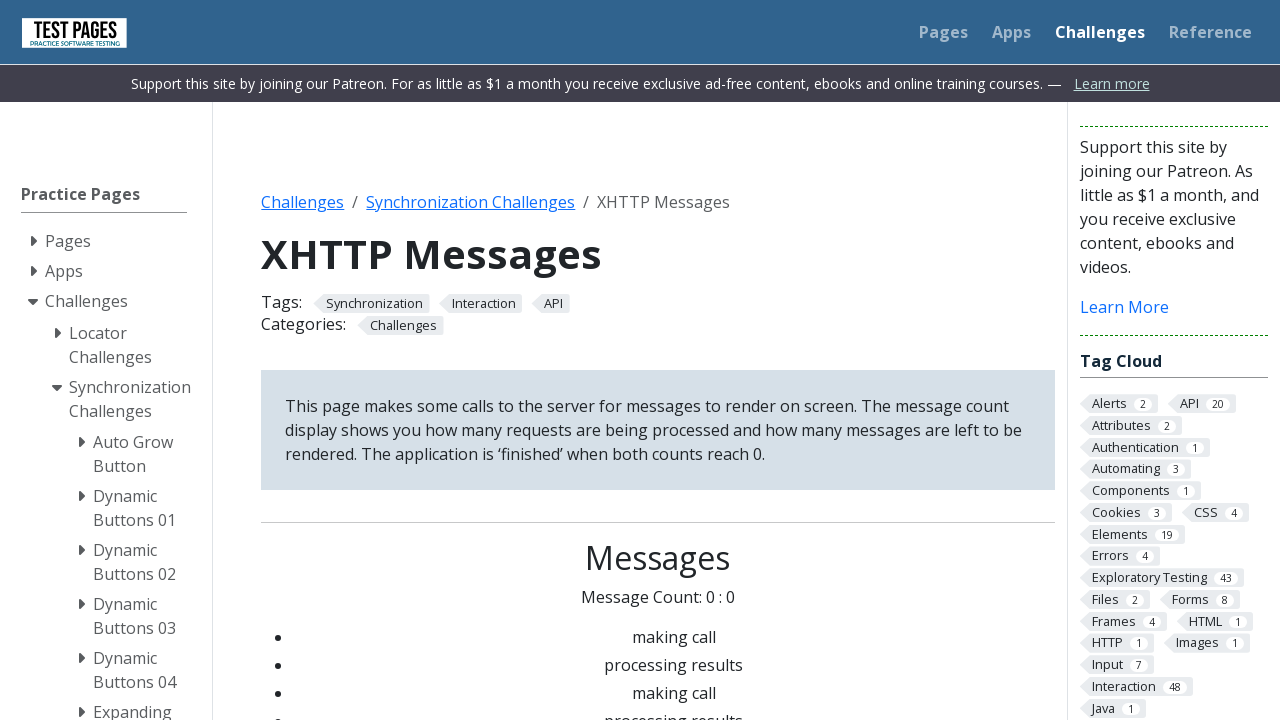